Tests various JavaScript alert interactions including simple alerts, timer alerts, confirmation dialogs, and prompt dialogs by accepting, dismissing, and entering text

Starting URL: https://demoqa.com/alerts

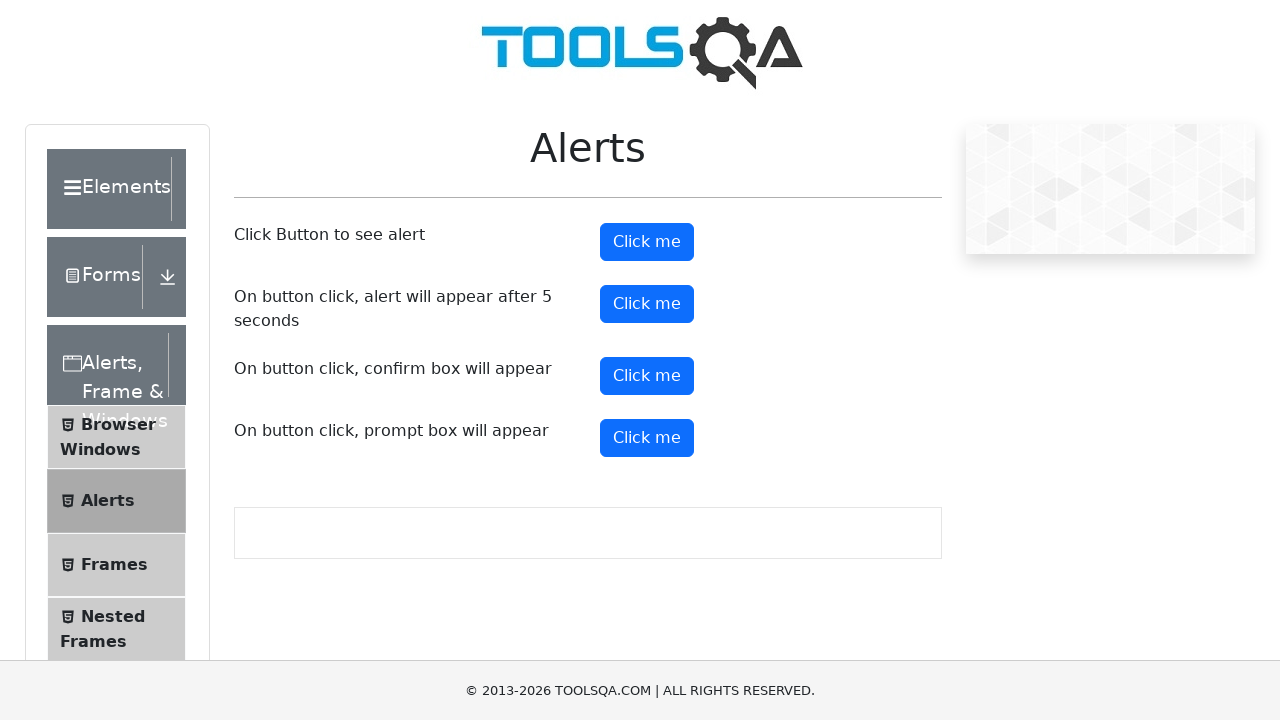

Clicked button to trigger simple alert at (647, 242) on button#alertButton
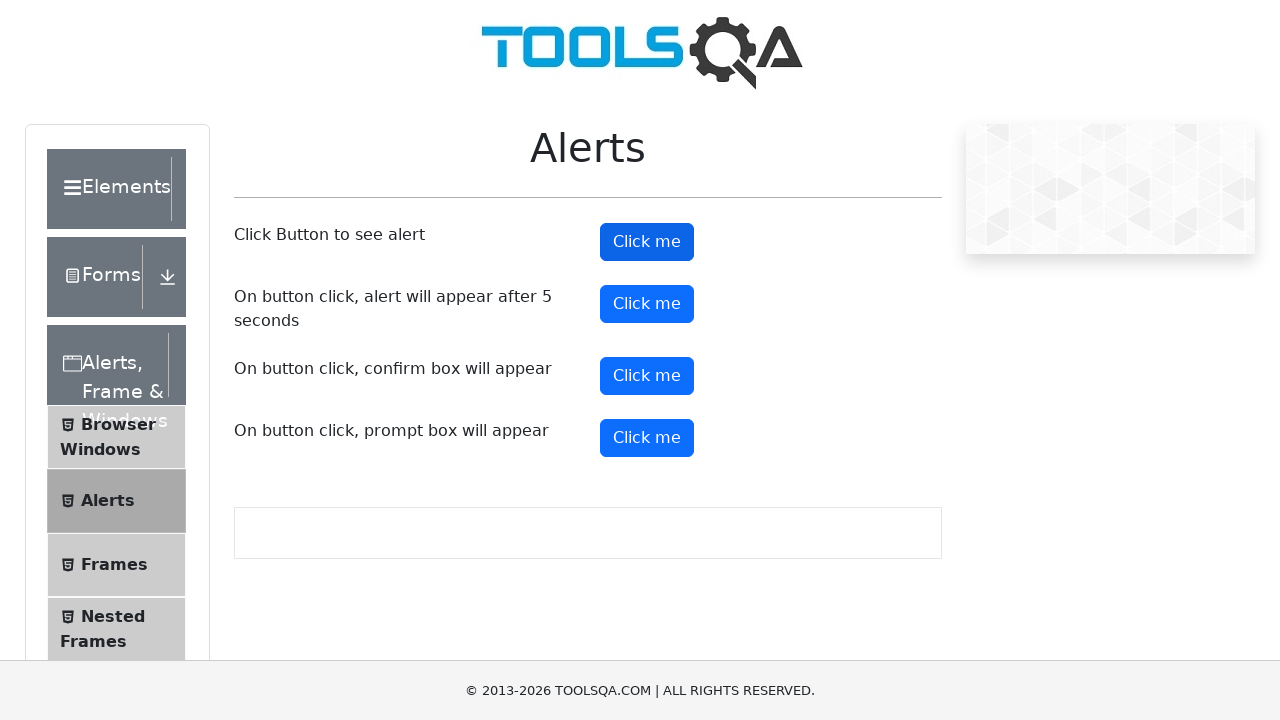

Set up dialog handler to accept alerts
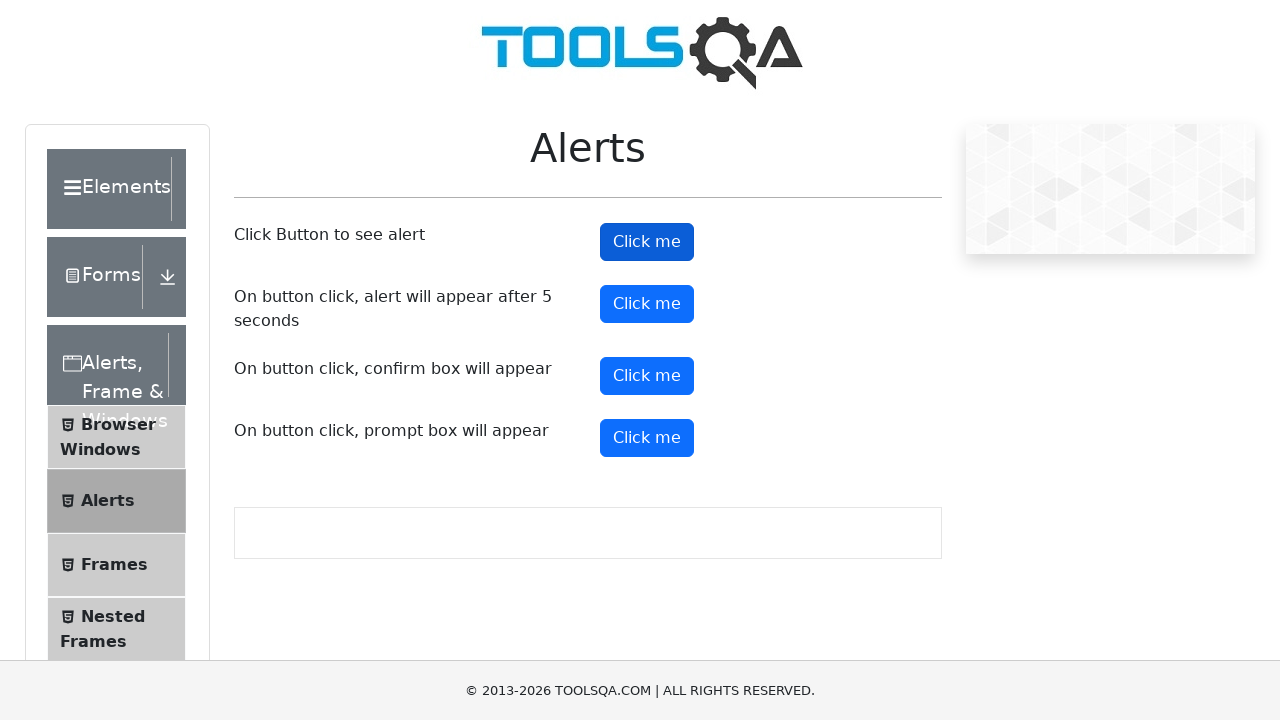

Clicked button to trigger timer alert at (647, 304) on button#timerAlertButton
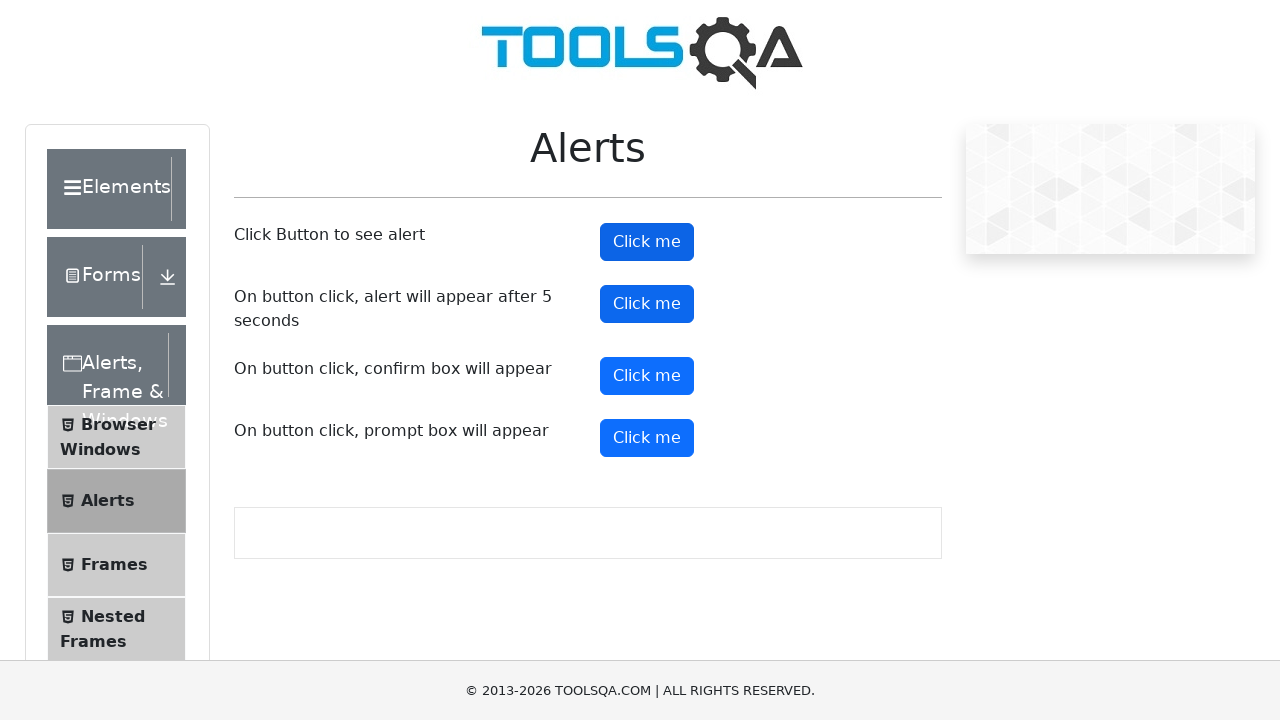

Waited 5 seconds for timer alert to appear
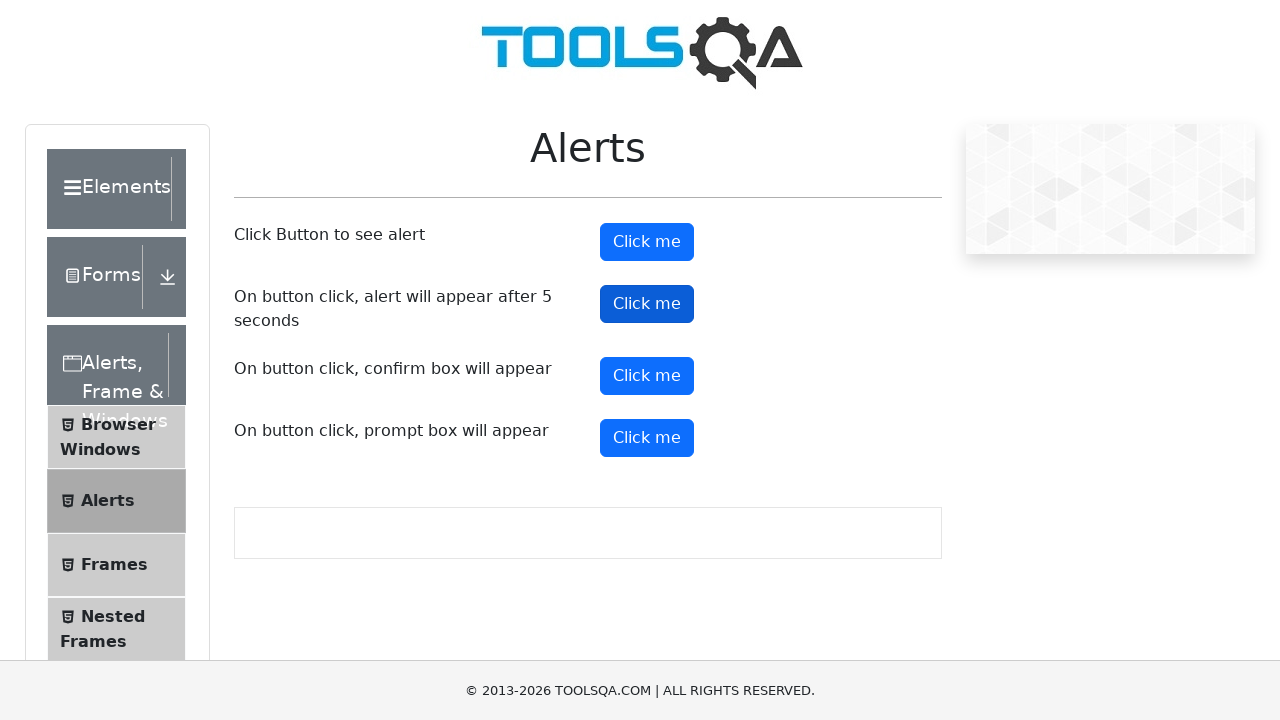

Clicked button to trigger confirmation dialog at (647, 376) on button#confirmButton
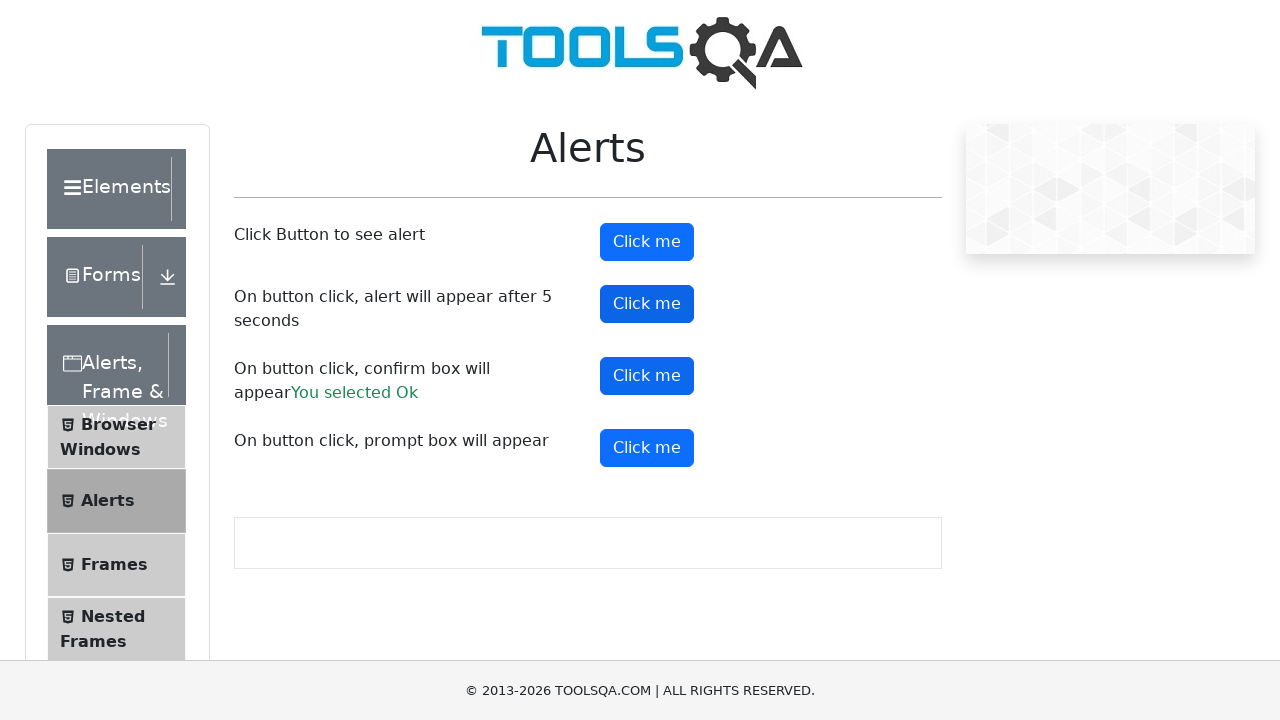

Set up dialog handler to dismiss confirmation dialog
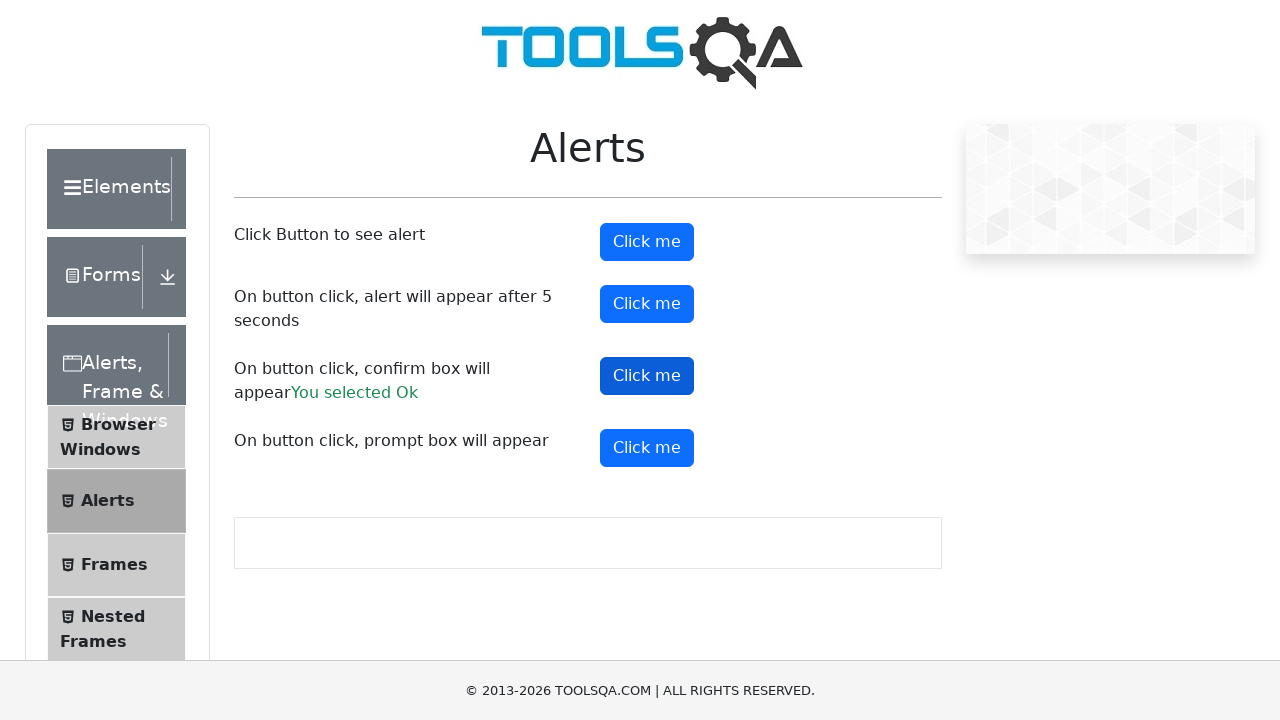

Clicked confirmation button and dismissed the dialog at (647, 376) on button#confirmButton
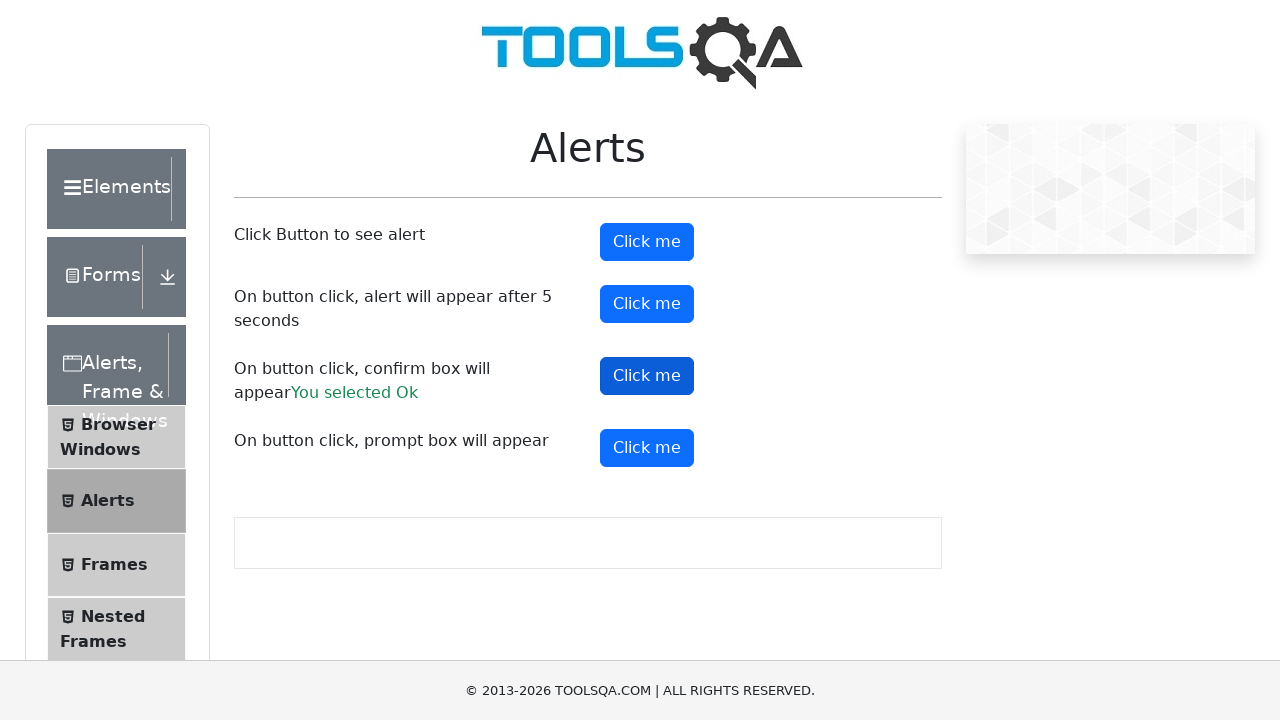

Clicked button to trigger prompt dialog at (647, 448) on button#promtButton
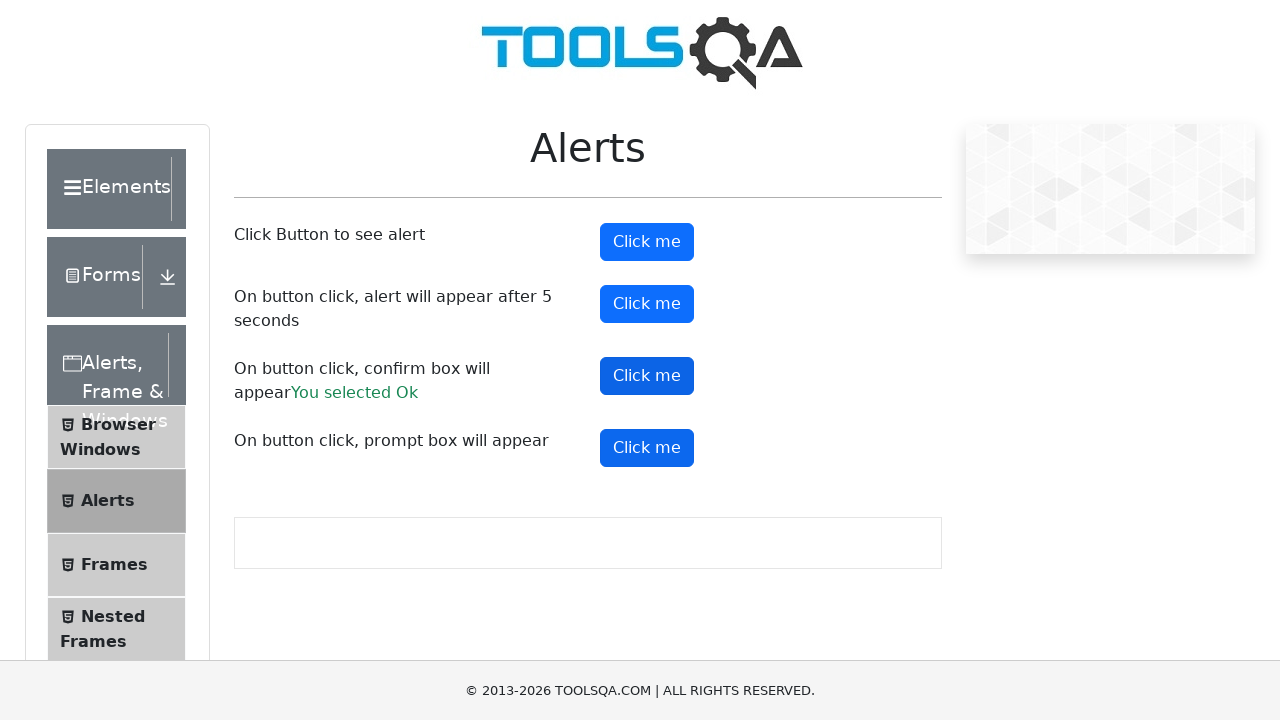

Set up dialog handler to accept prompt with 'Hello' text
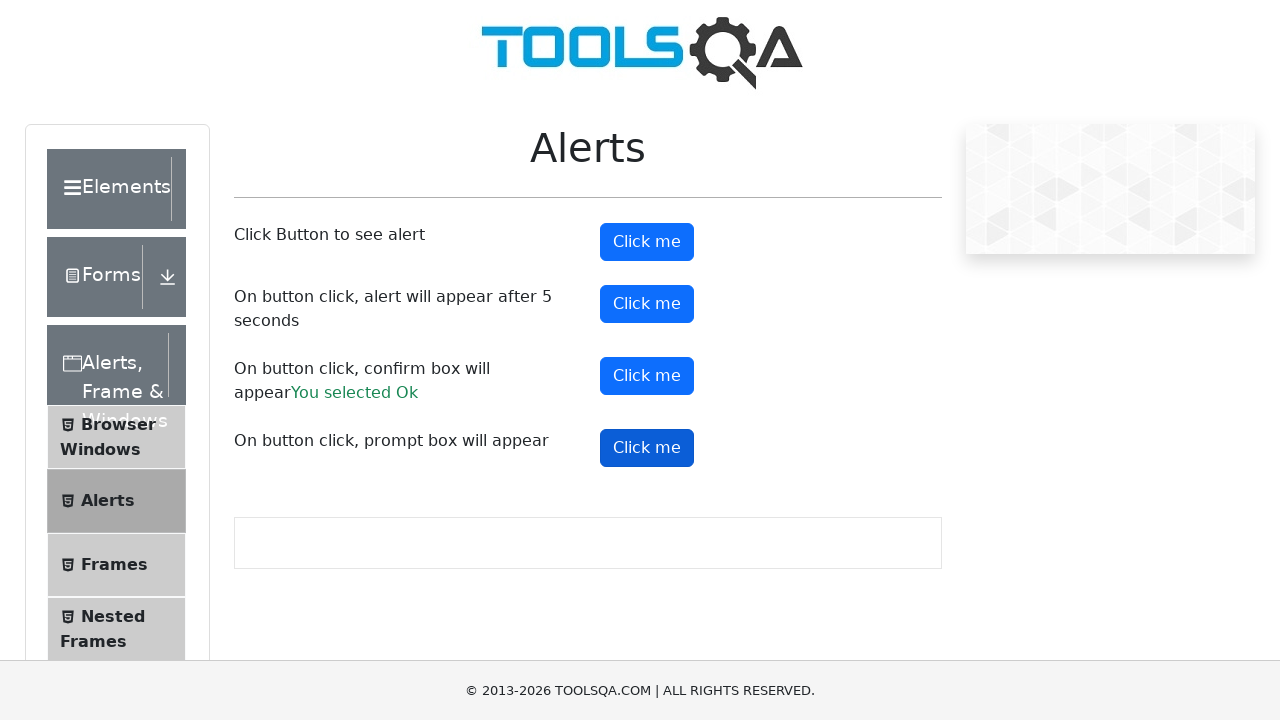

Clicked prompt button and entered 'Hello' in the dialog at (647, 448) on button#promtButton
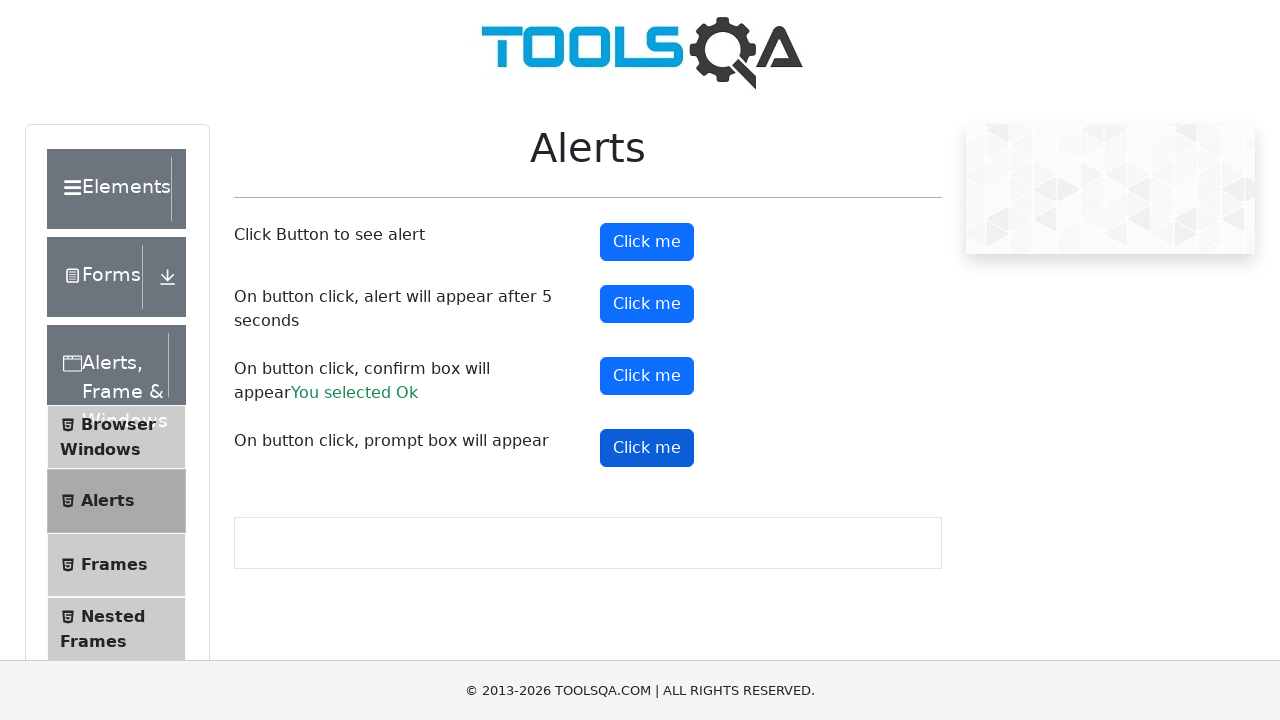

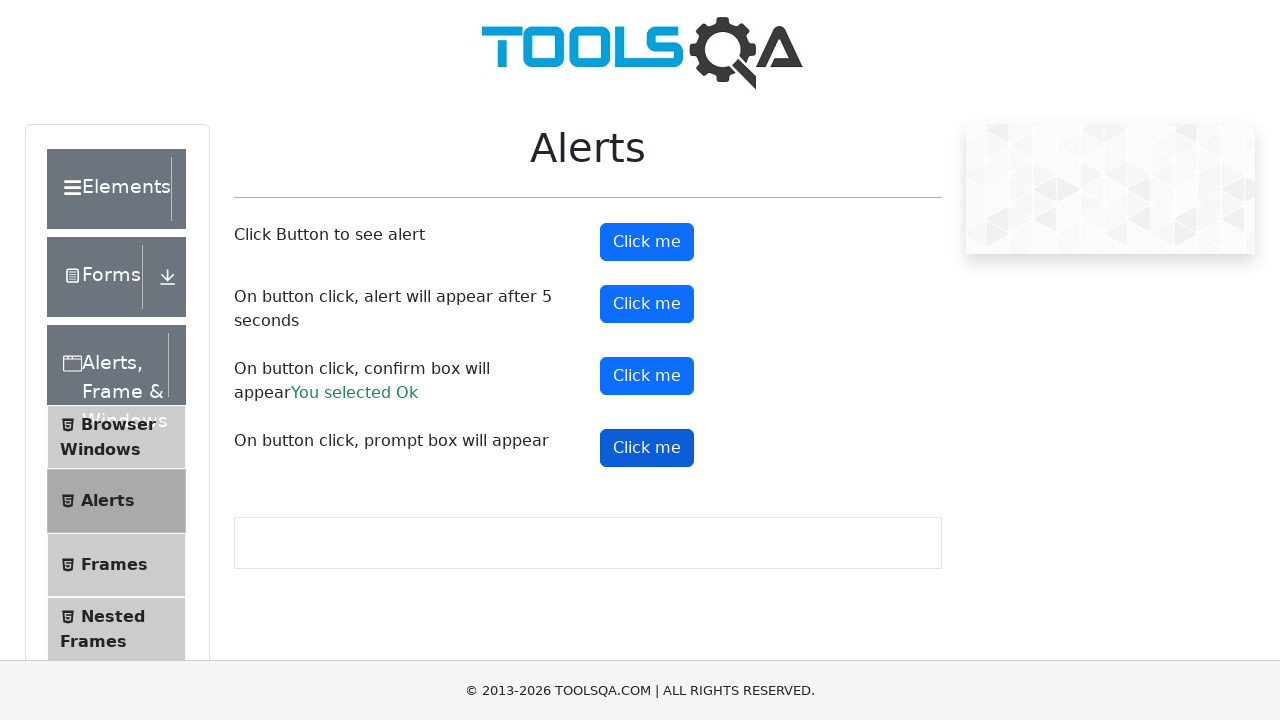